Checks if the page has a meta description tag

Starting URL: https://hyseh-project-exam-2.netlify.app/

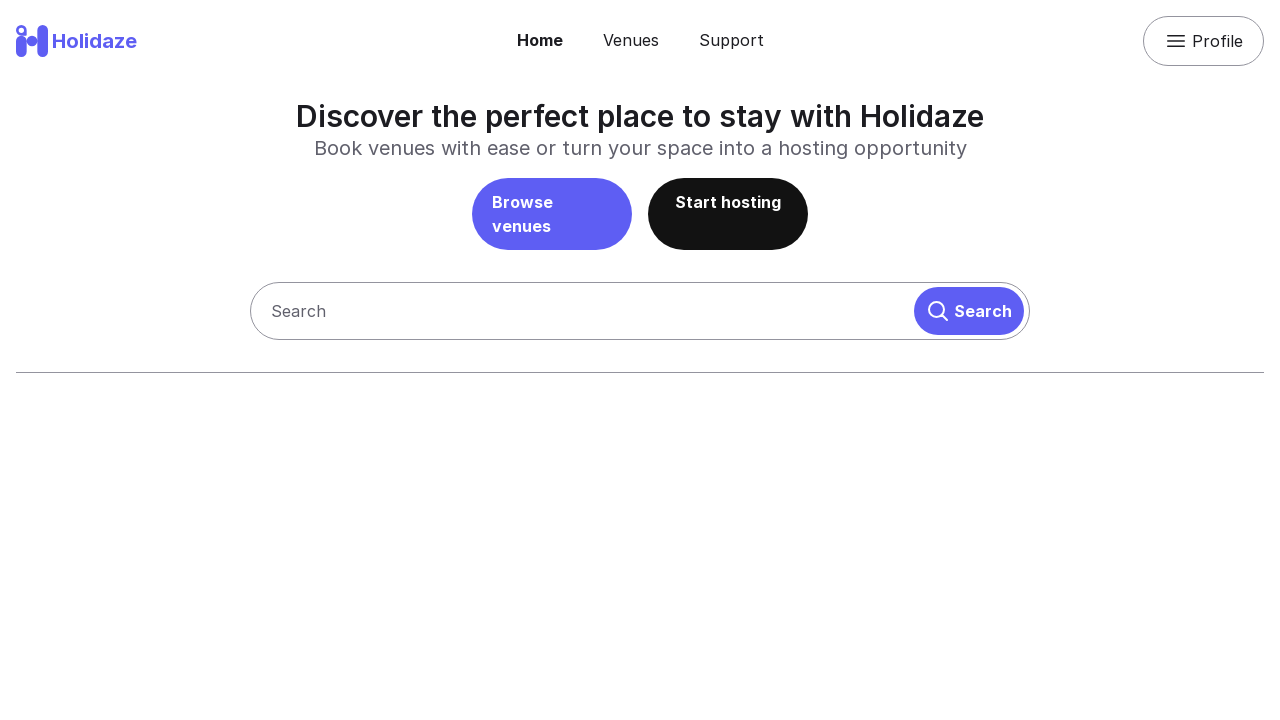

Navigated to https://hyseh-project-exam-2.netlify.app/
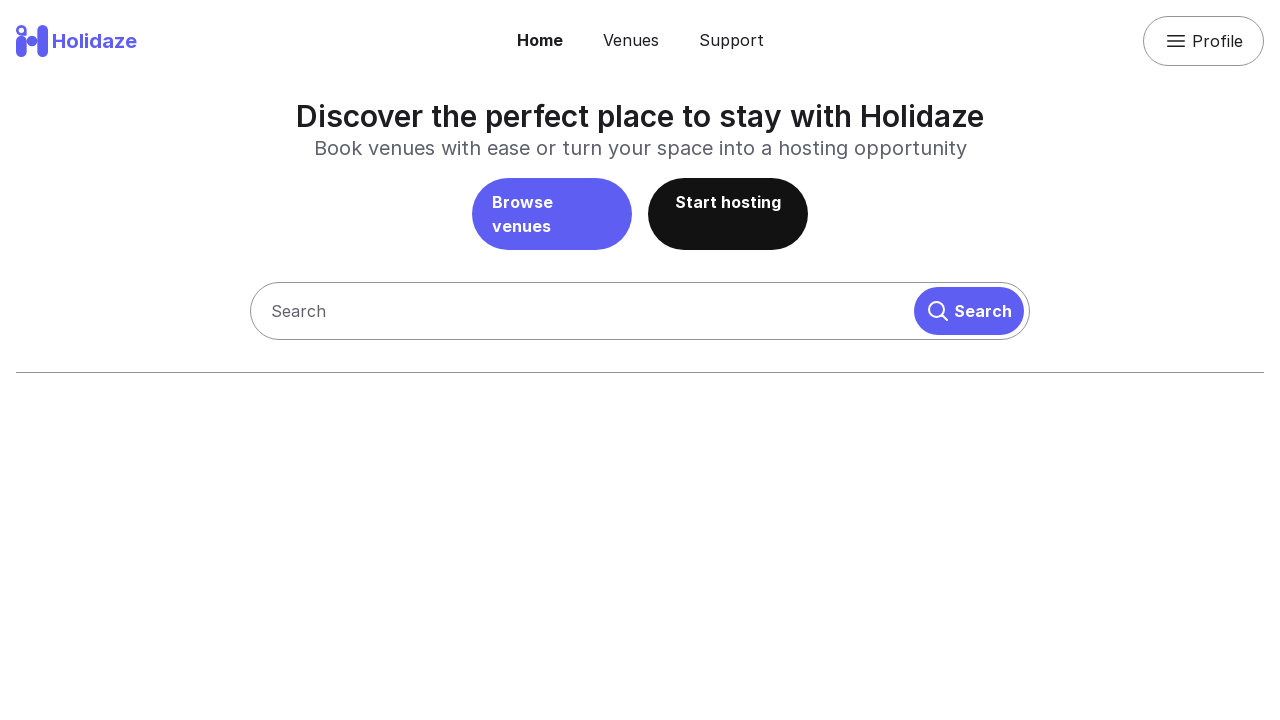

Page DOM content loaded
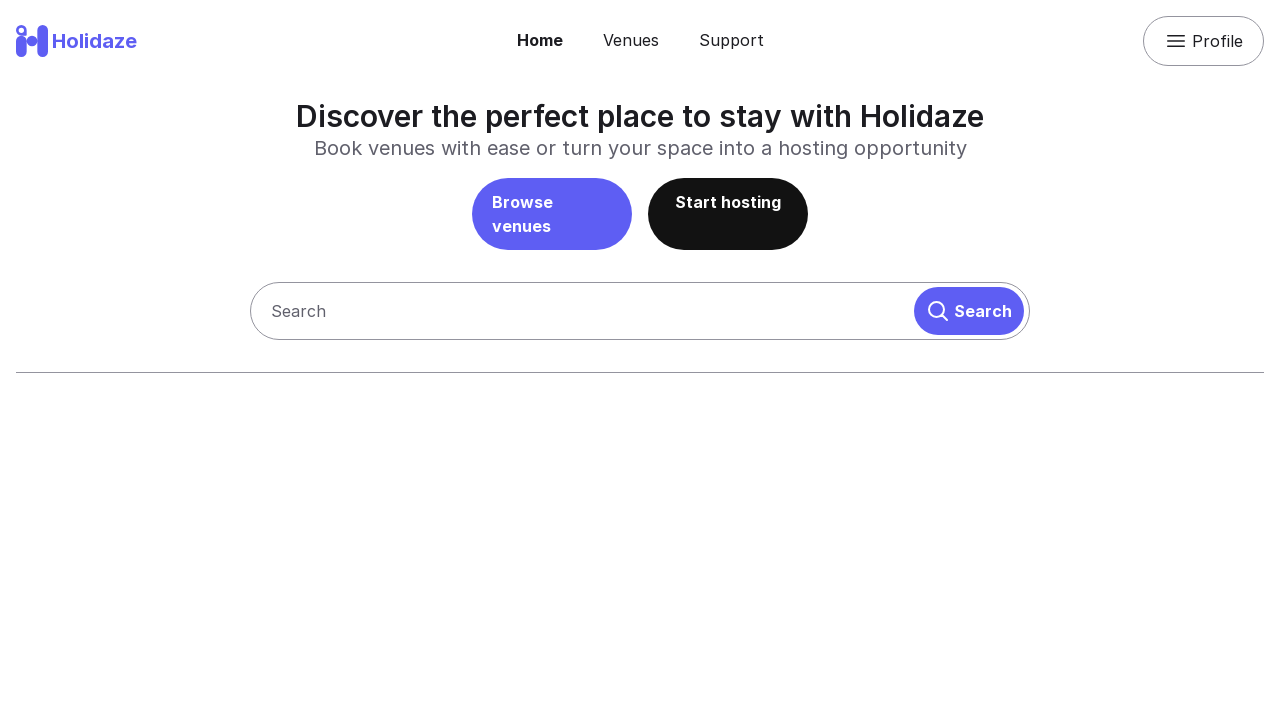

Located meta description tag
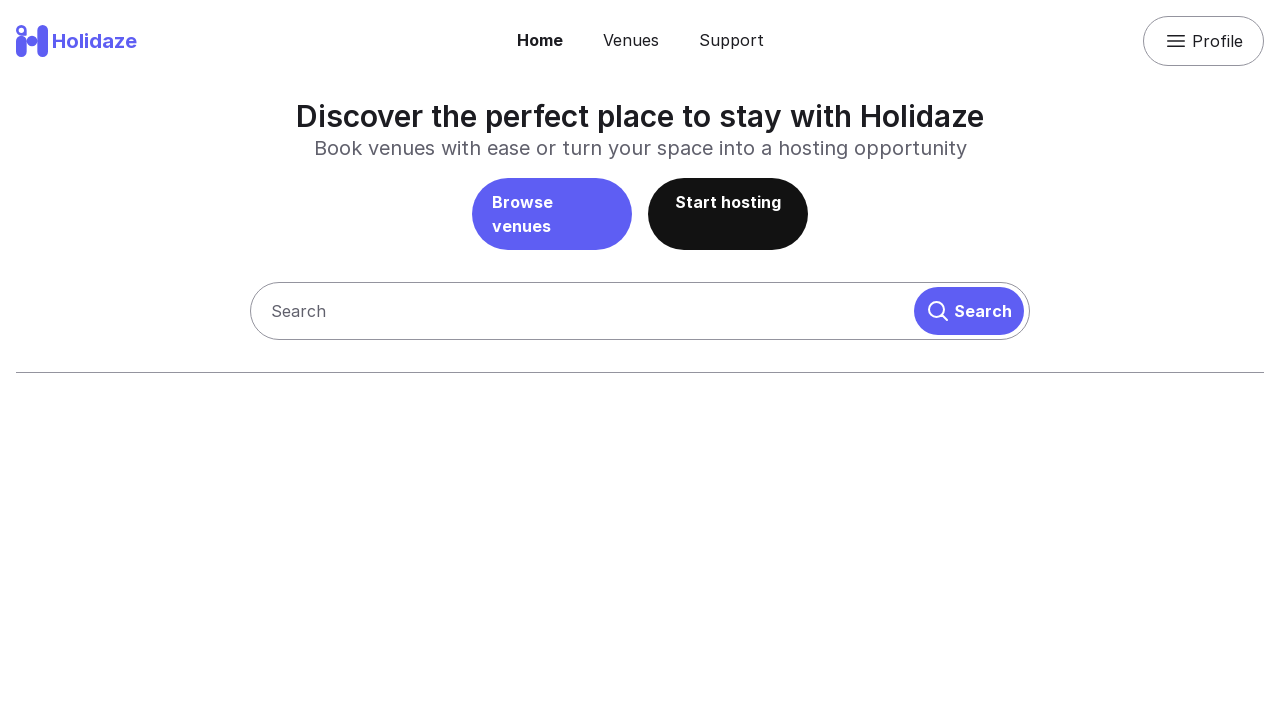

Verified page has a meta description tag
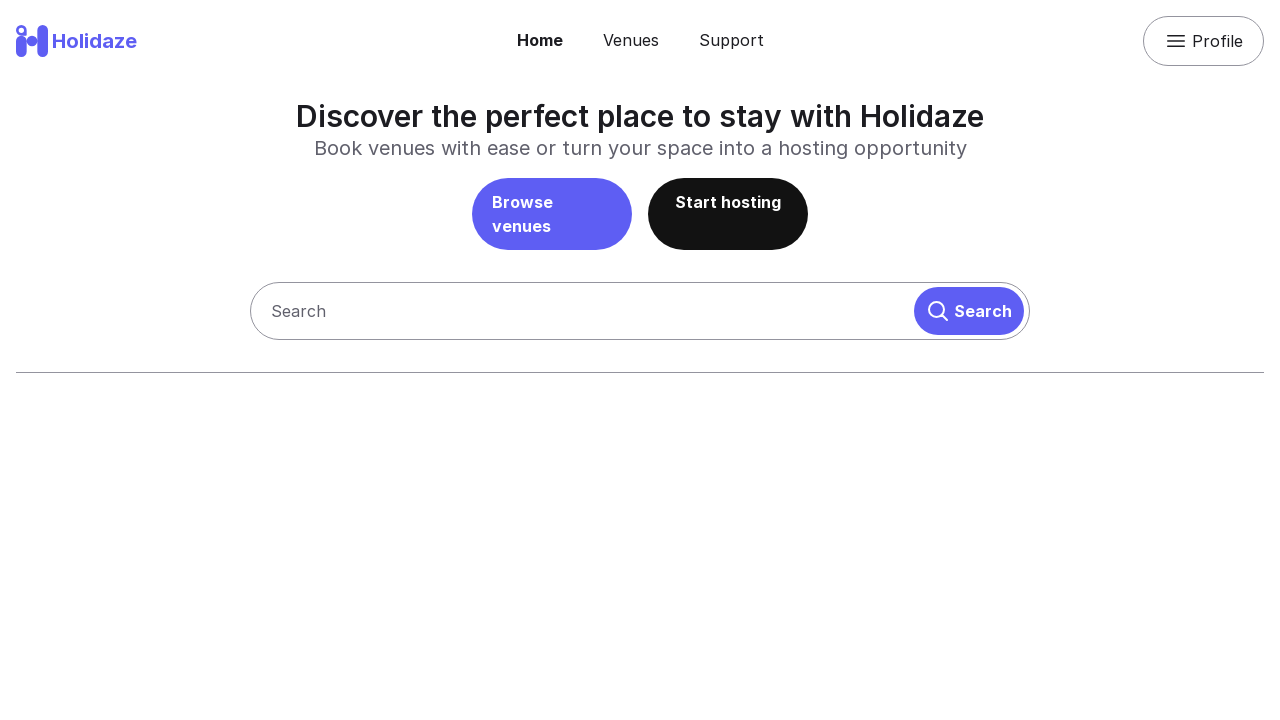

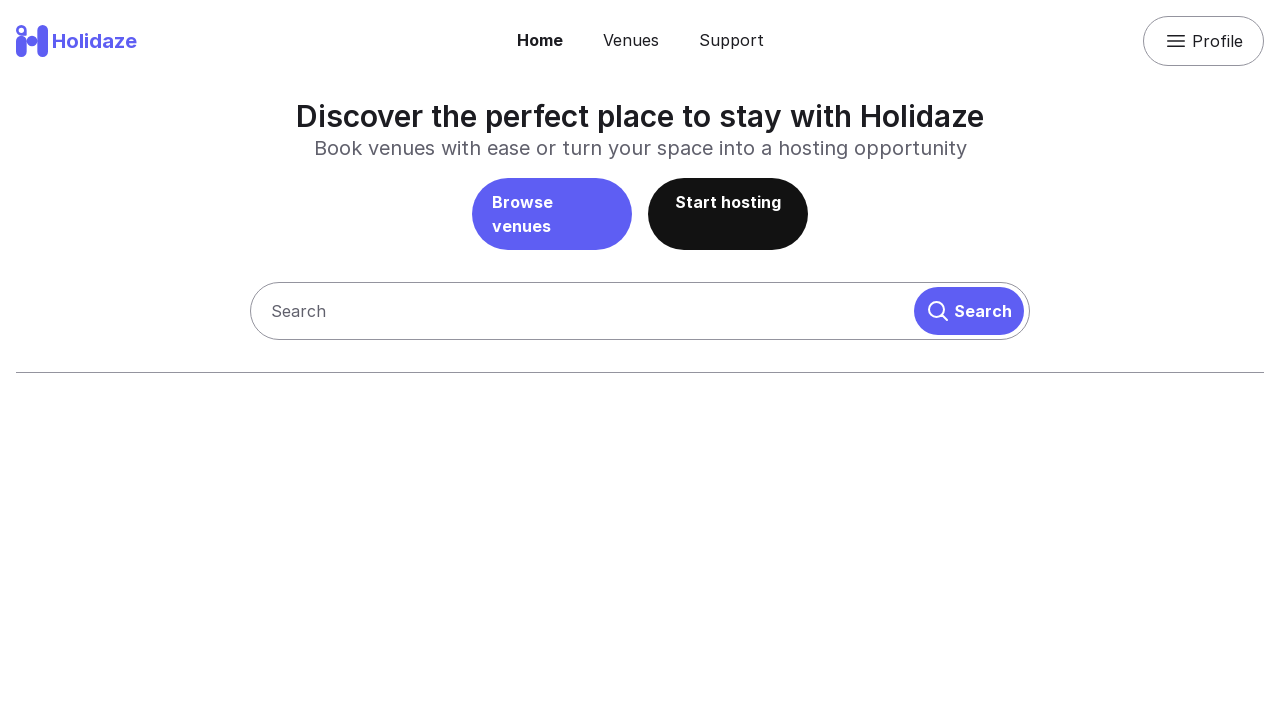